Tests a registration form by filling in personal details including name, gender, language preferences, email and password, then submitting the form

Starting URL: https://www.hyrtutorials.com/p/basic-controls.html

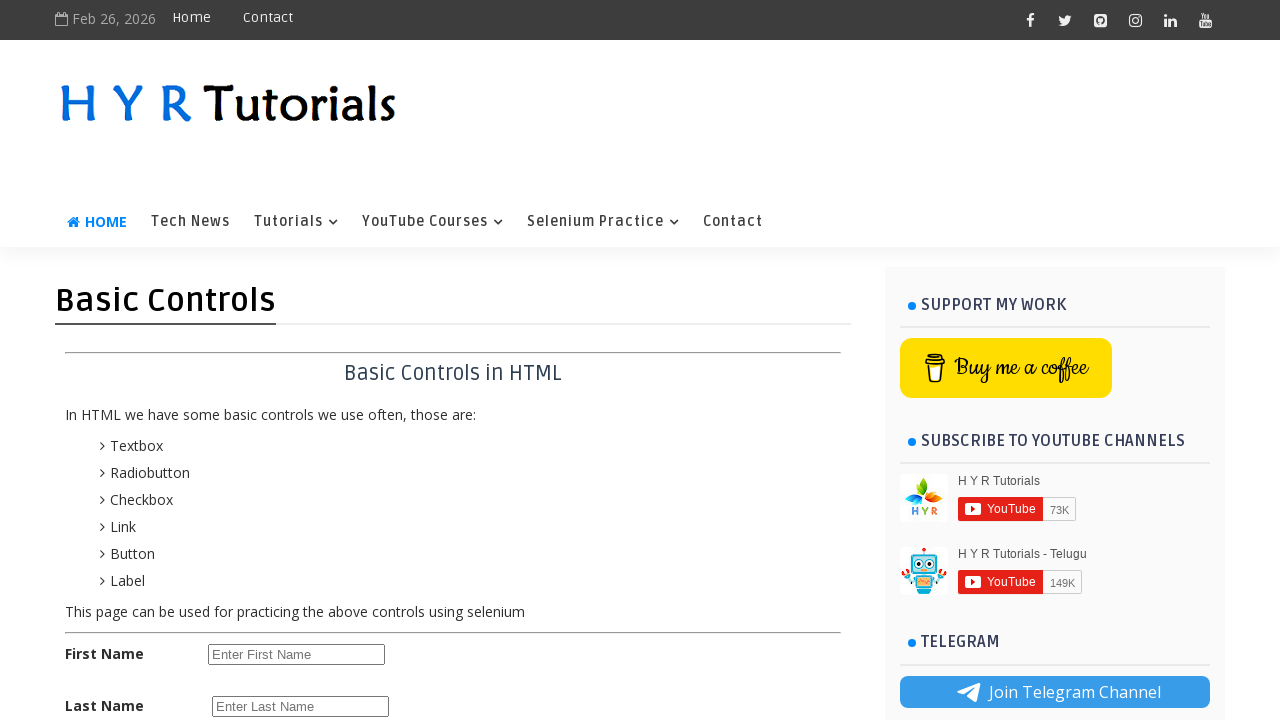

Filled first name field with 'Davalagari' on #firstName
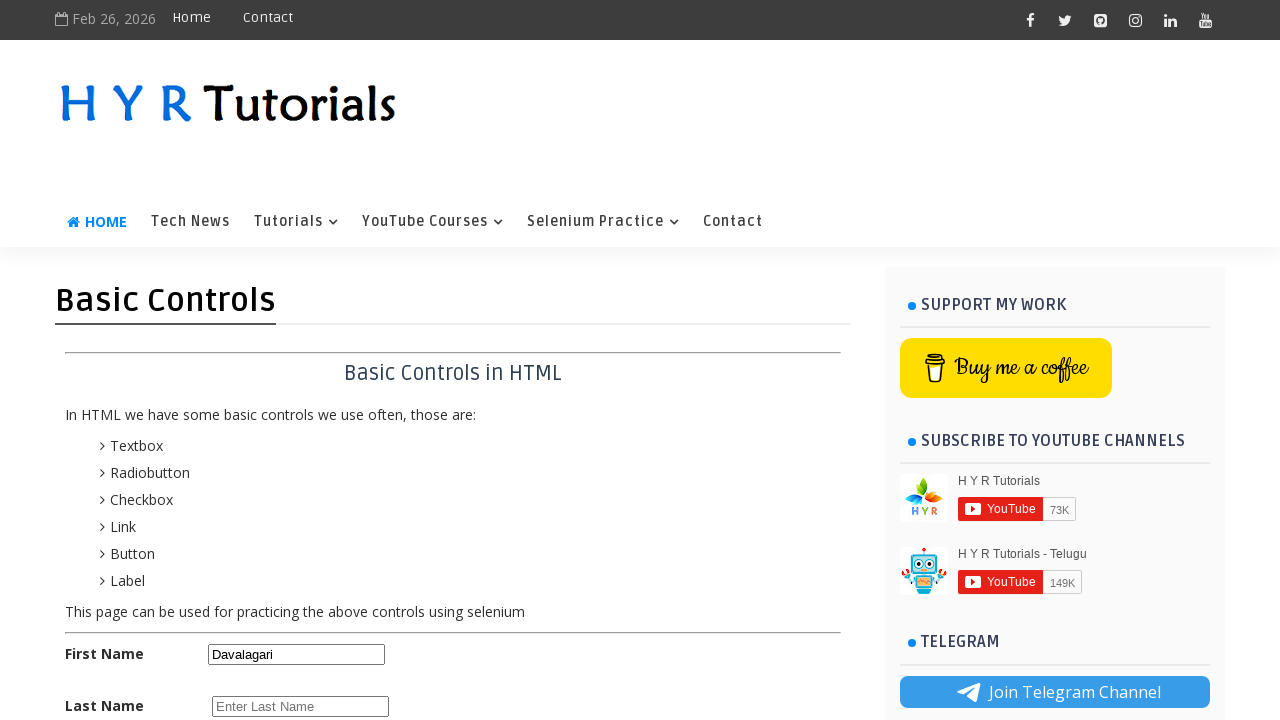

Filled last name field with 'Sridhar reddy' on #lastName
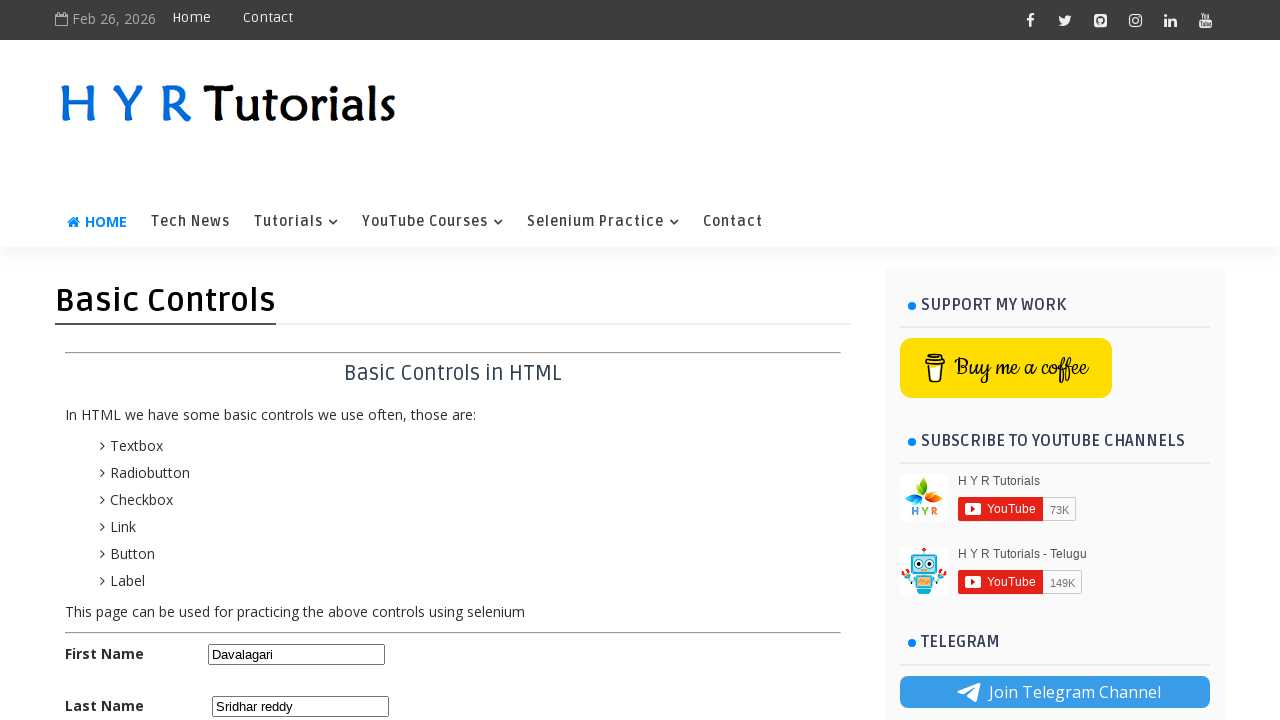

Selected female gender radio button at (286, 426) on #femalerb
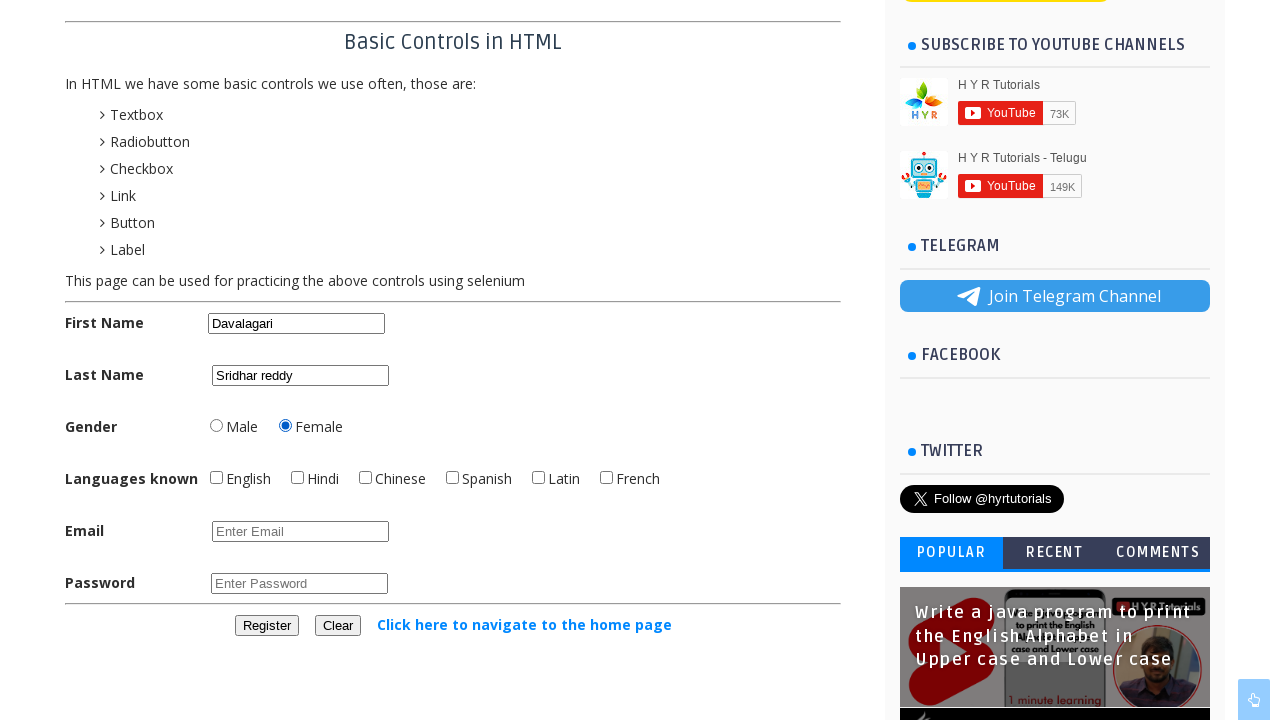

Toggled Hindi checkbox on at (298, 478) on #hindichbx
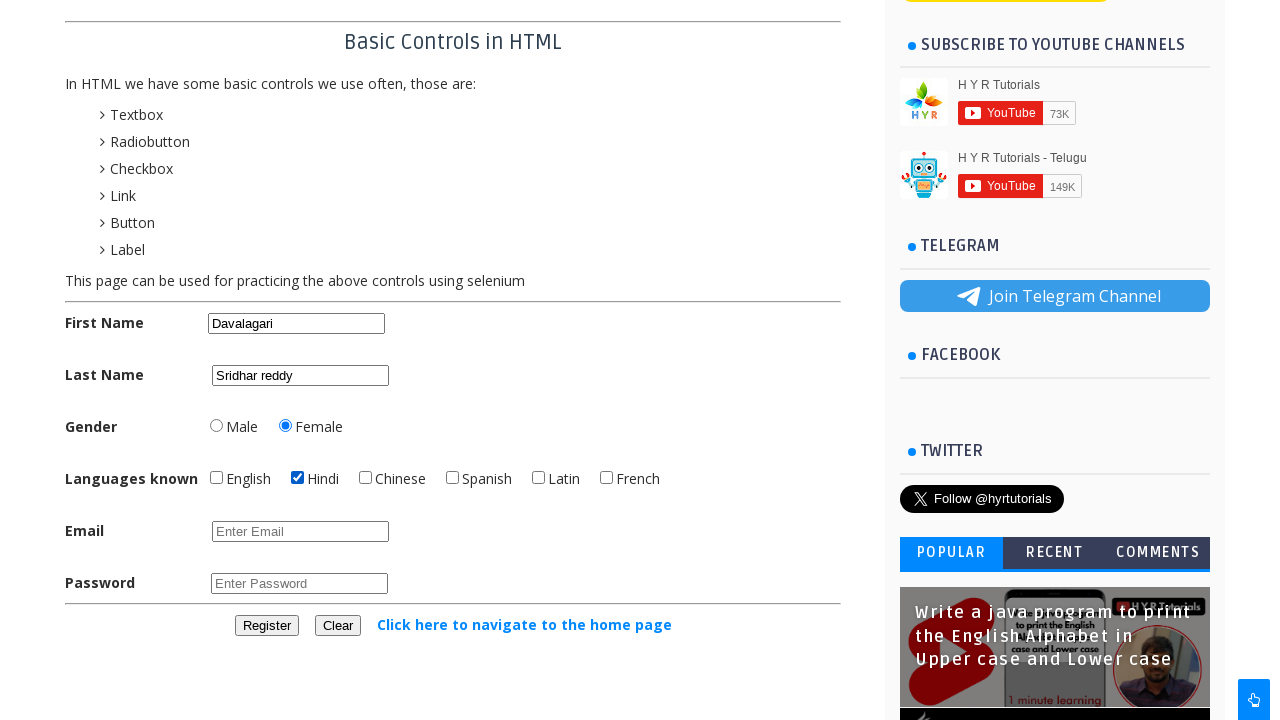

Toggled Hindi checkbox off at (298, 478) on #hindichbx
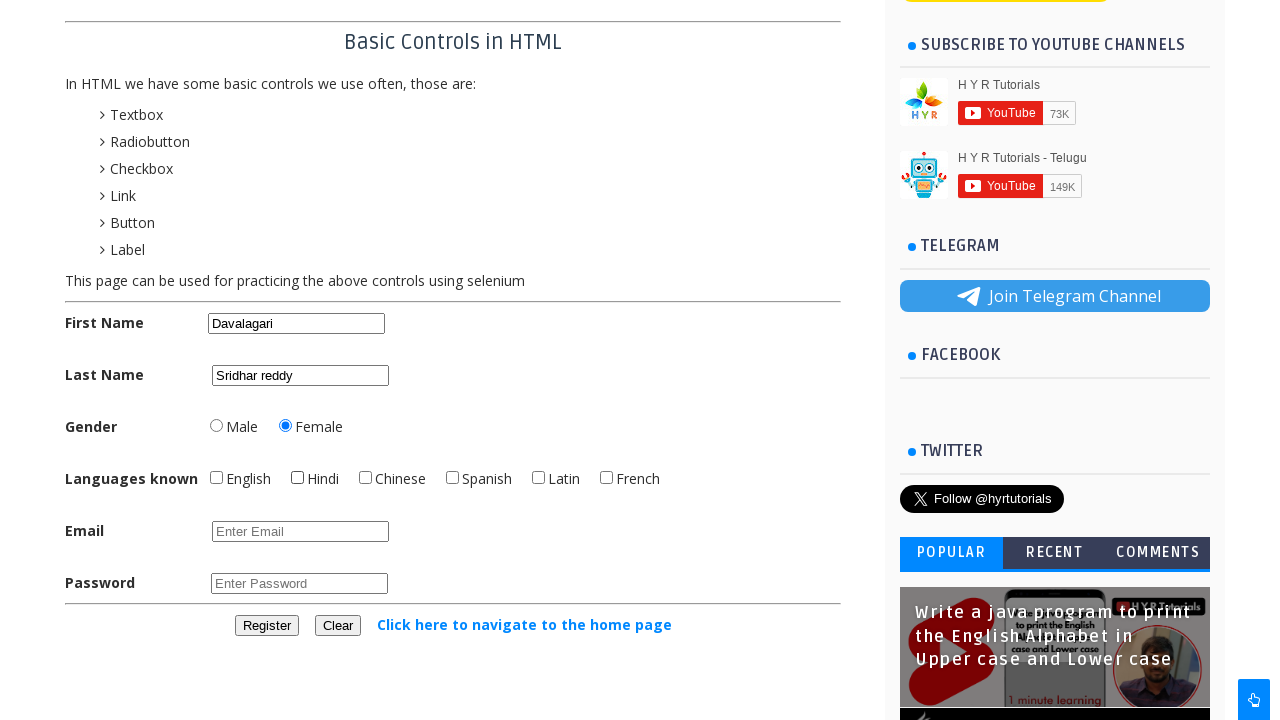

Toggled Chinese checkbox on at (366, 478) on #chinesechbx
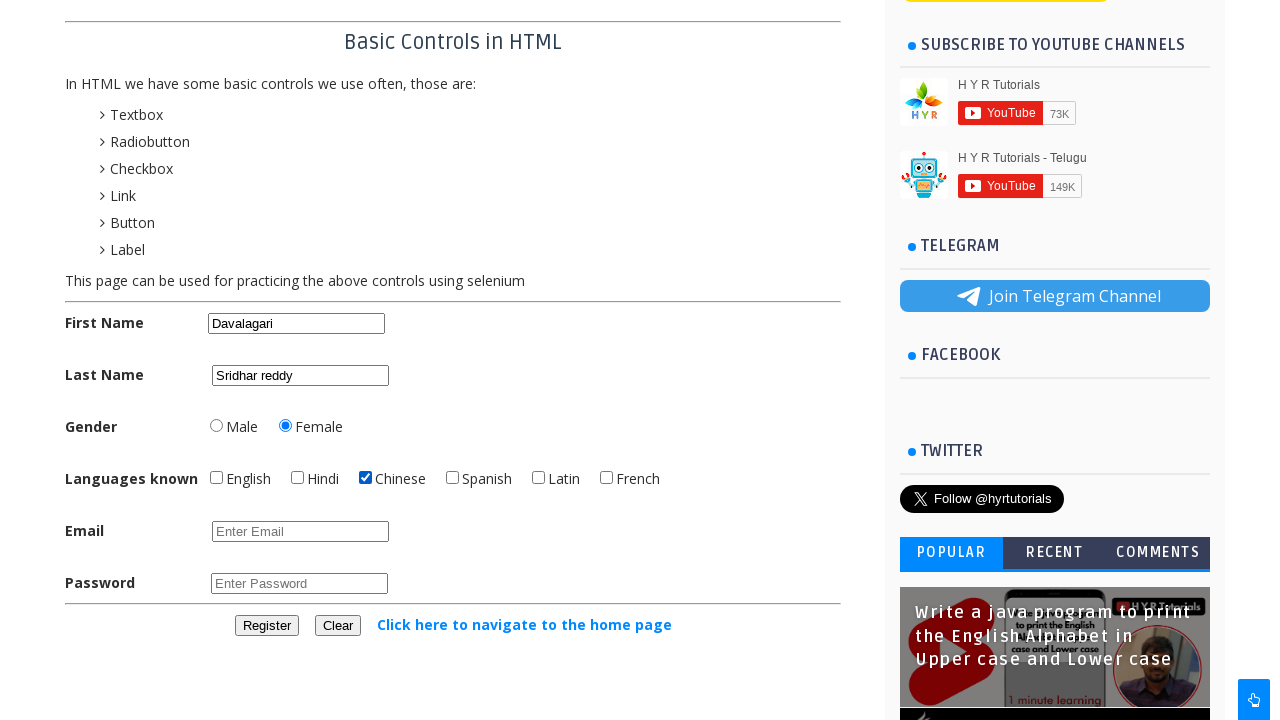

Toggled Chinese checkbox off at (366, 478) on #chinesechbx
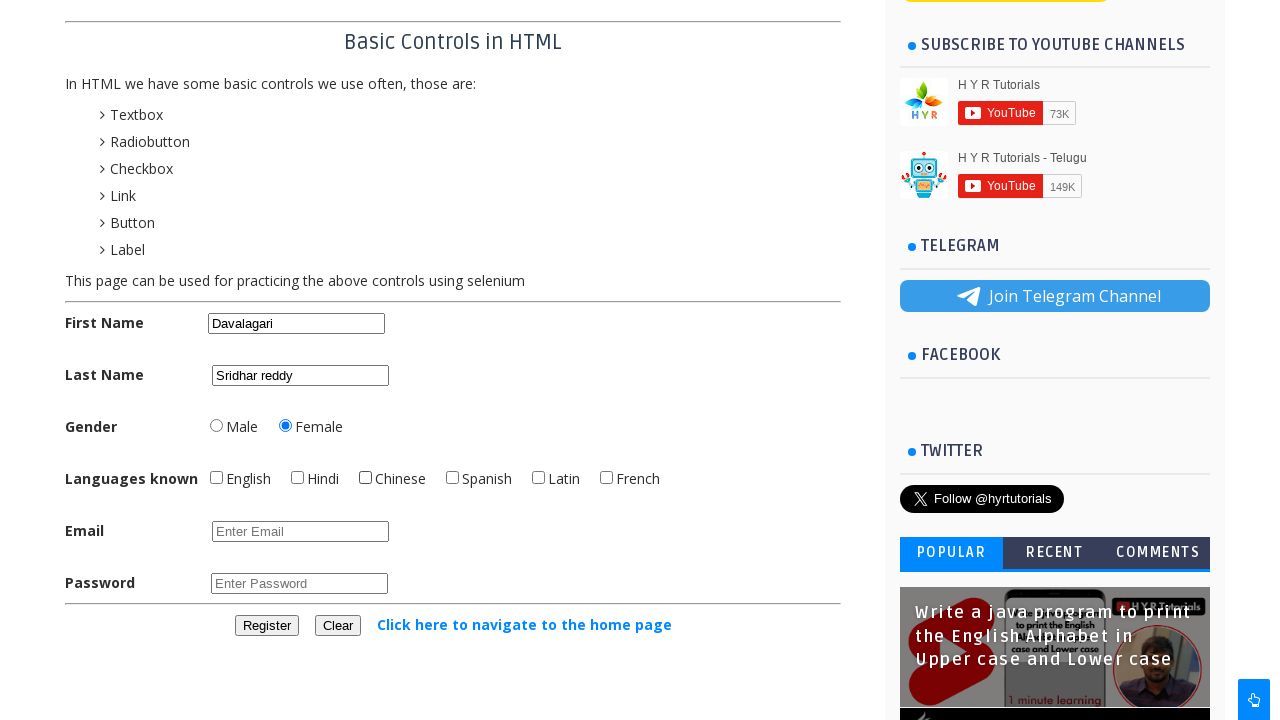

Selected French checkbox at (606, 478) on #frenchchbx
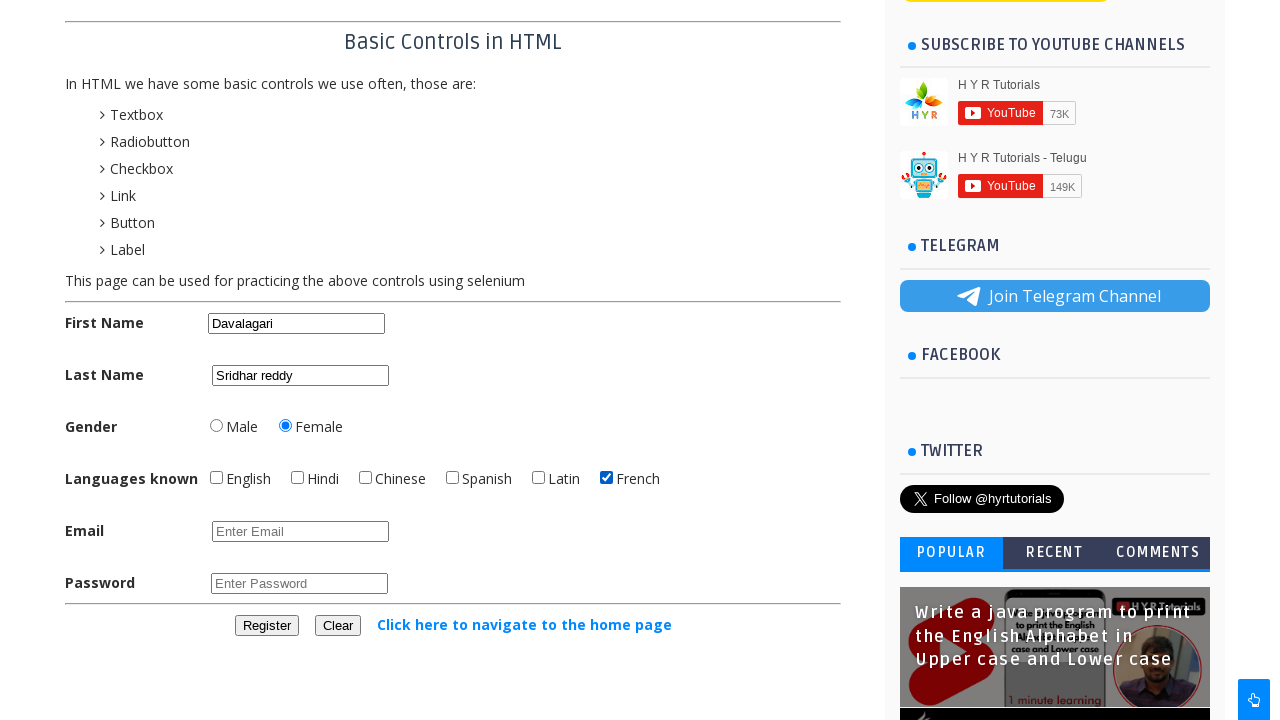

Filled email field with 'testuser7234@example.com' on #email
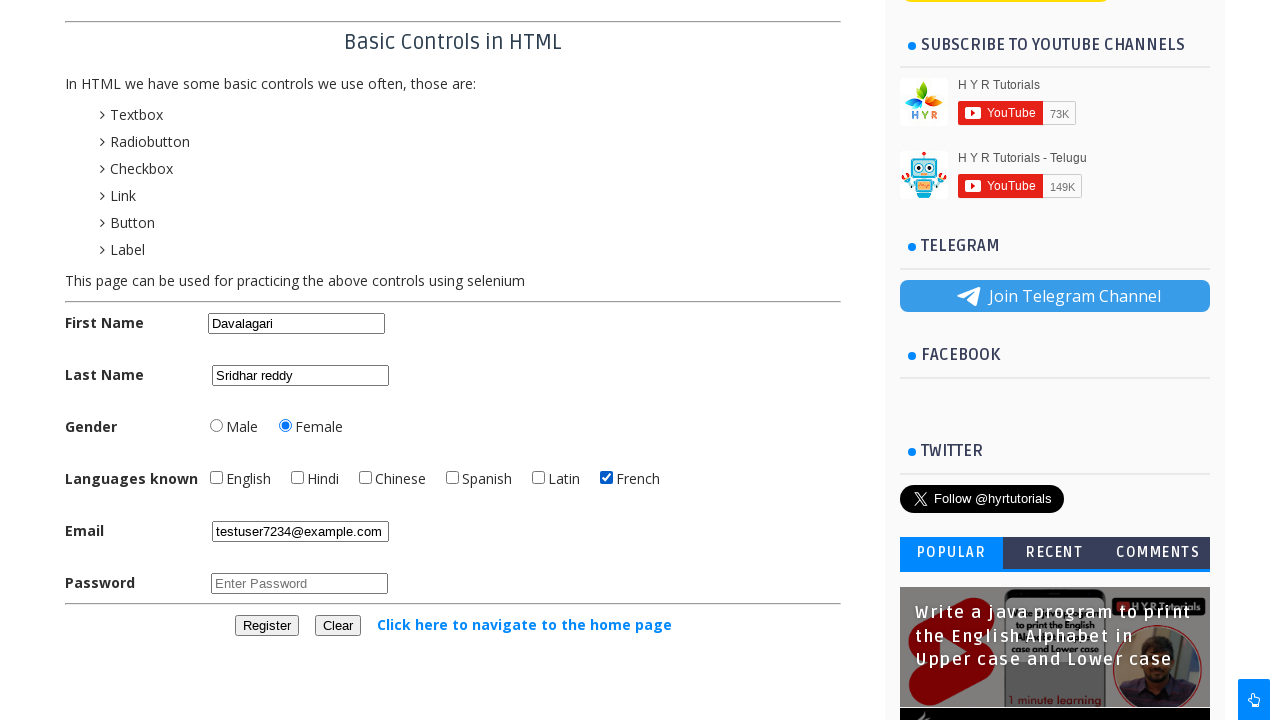

Filled password field with 'TestPass123!' on #password
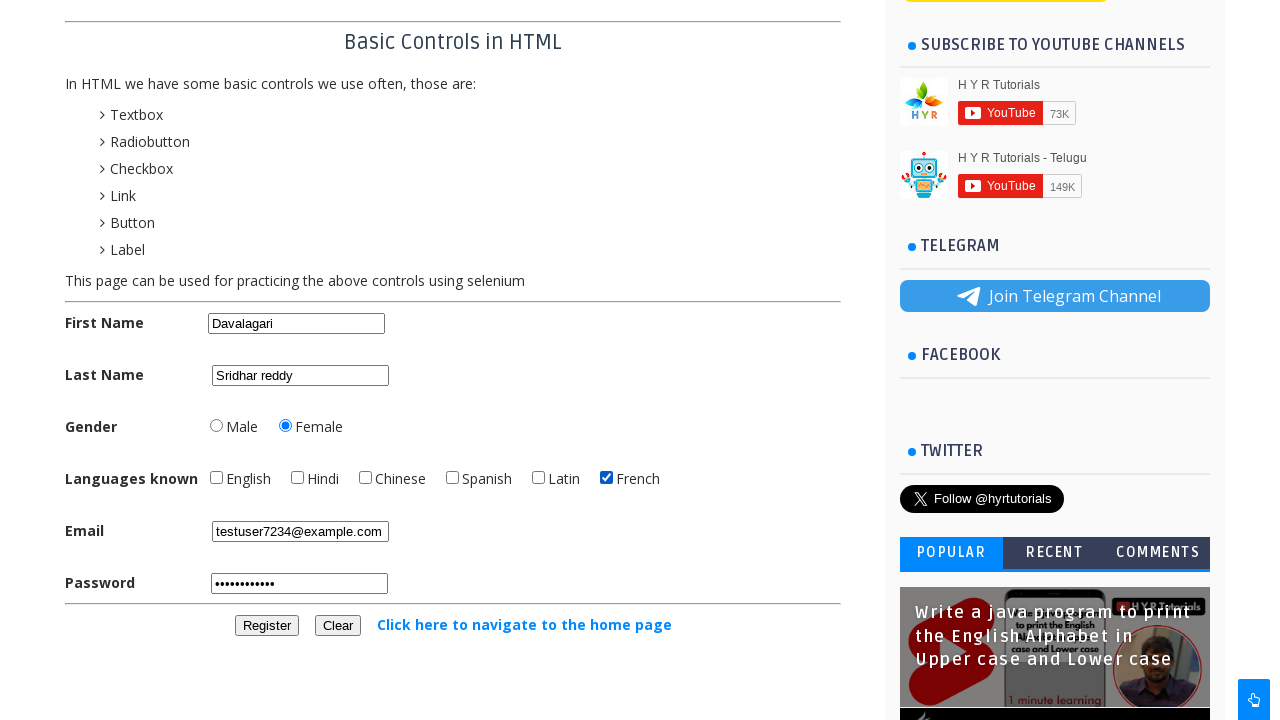

Clicked register button to submit the form at (266, 626) on #registerbtn
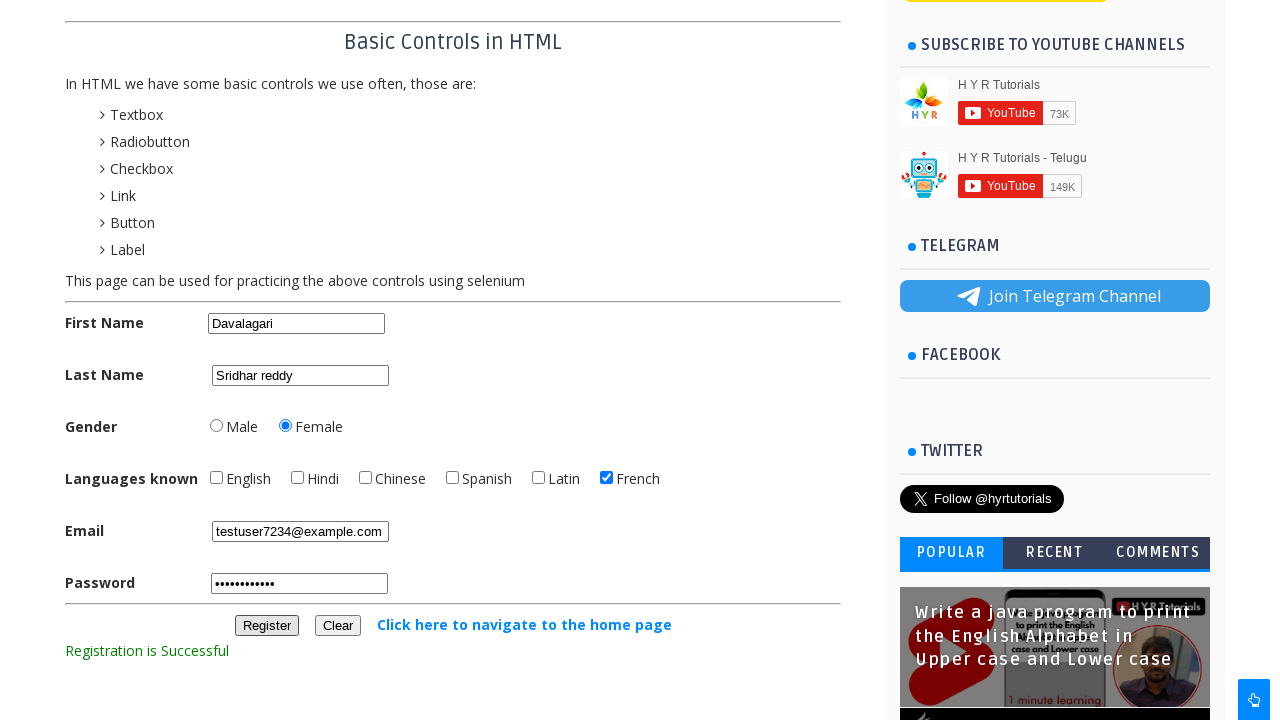

Success message appeared on the page
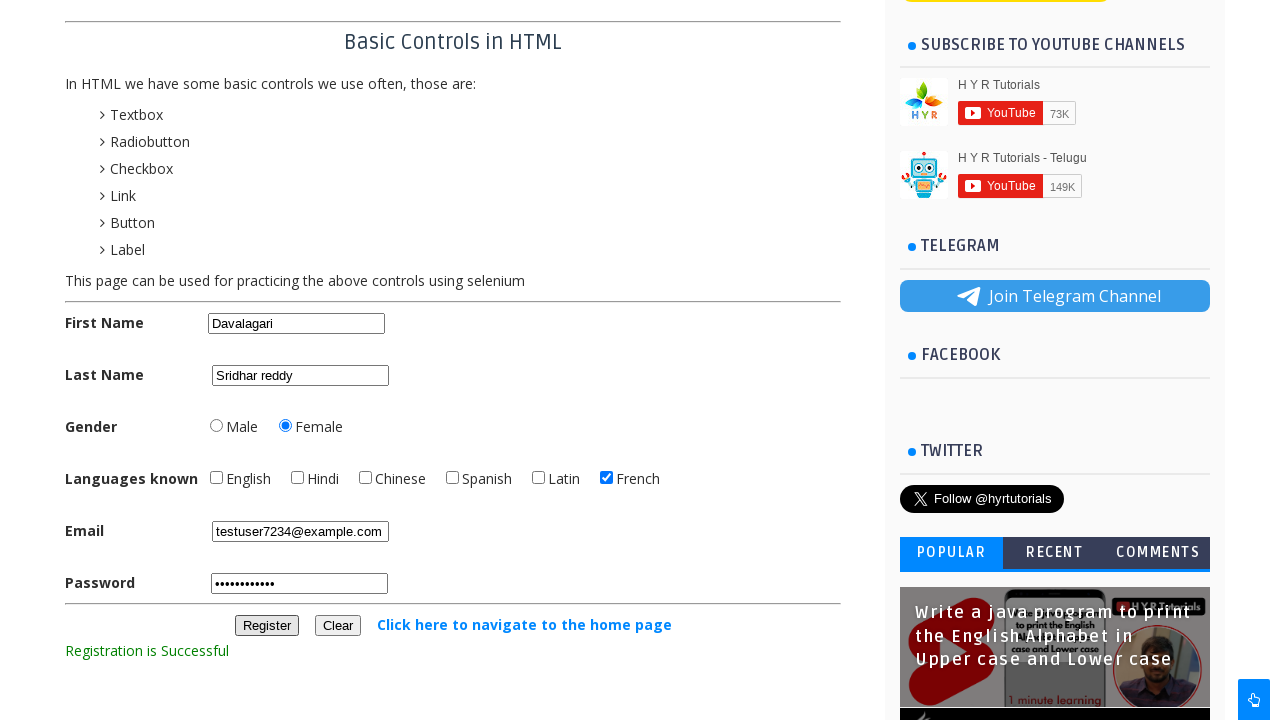

Clicked navigate home button at (524, 624) on #navigateHome
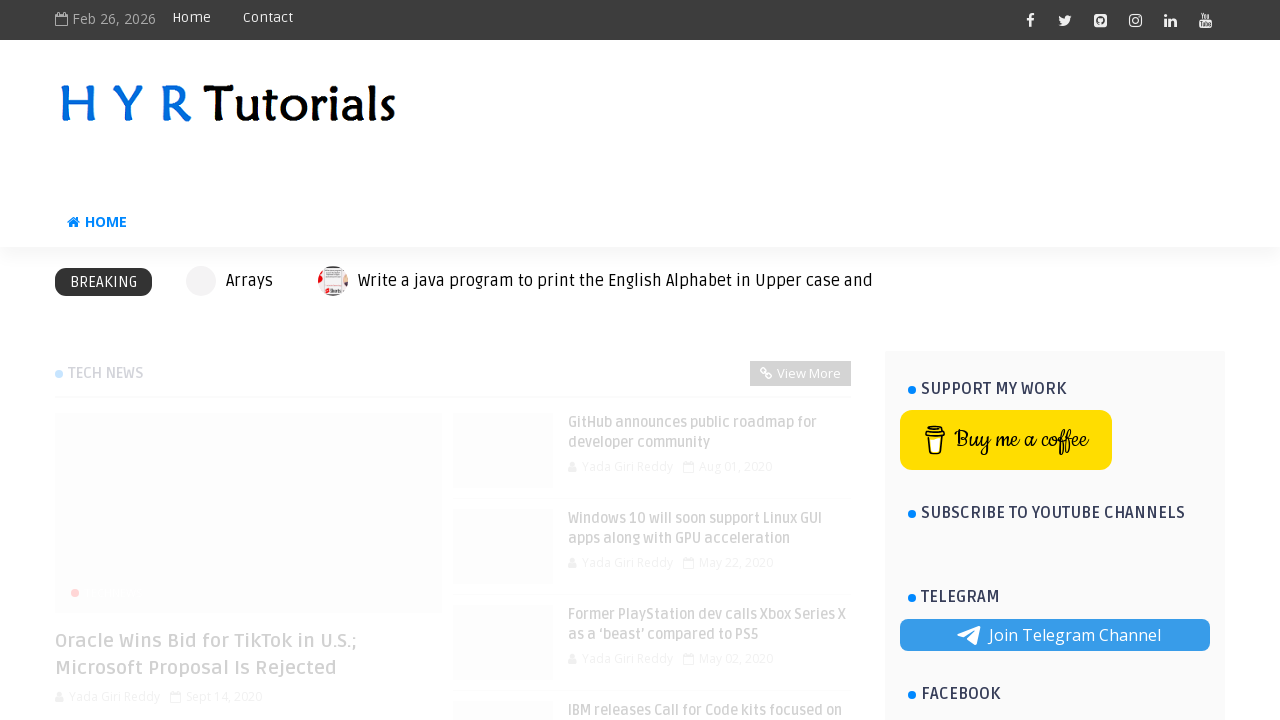

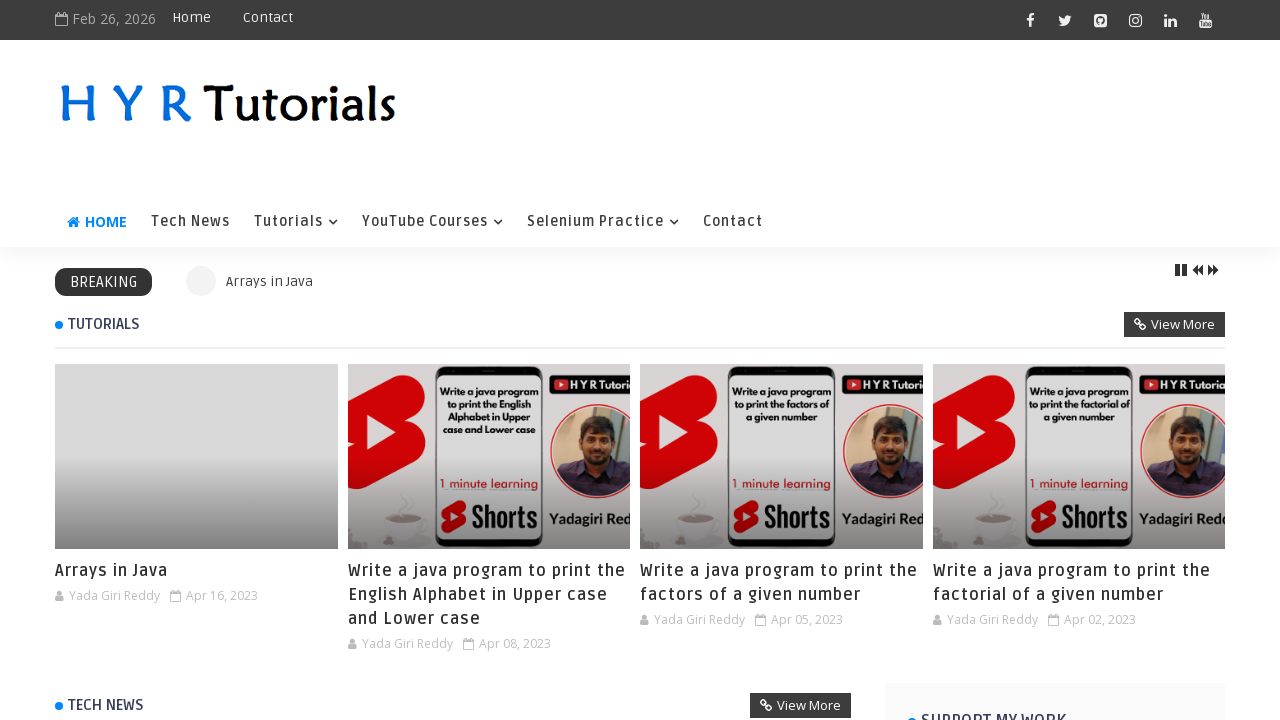